Navigates to the DS Portal application homepage and clicks the "Get Started" button to begin the user journey

Starting URL: https://dsportalapp.herokuapp.com

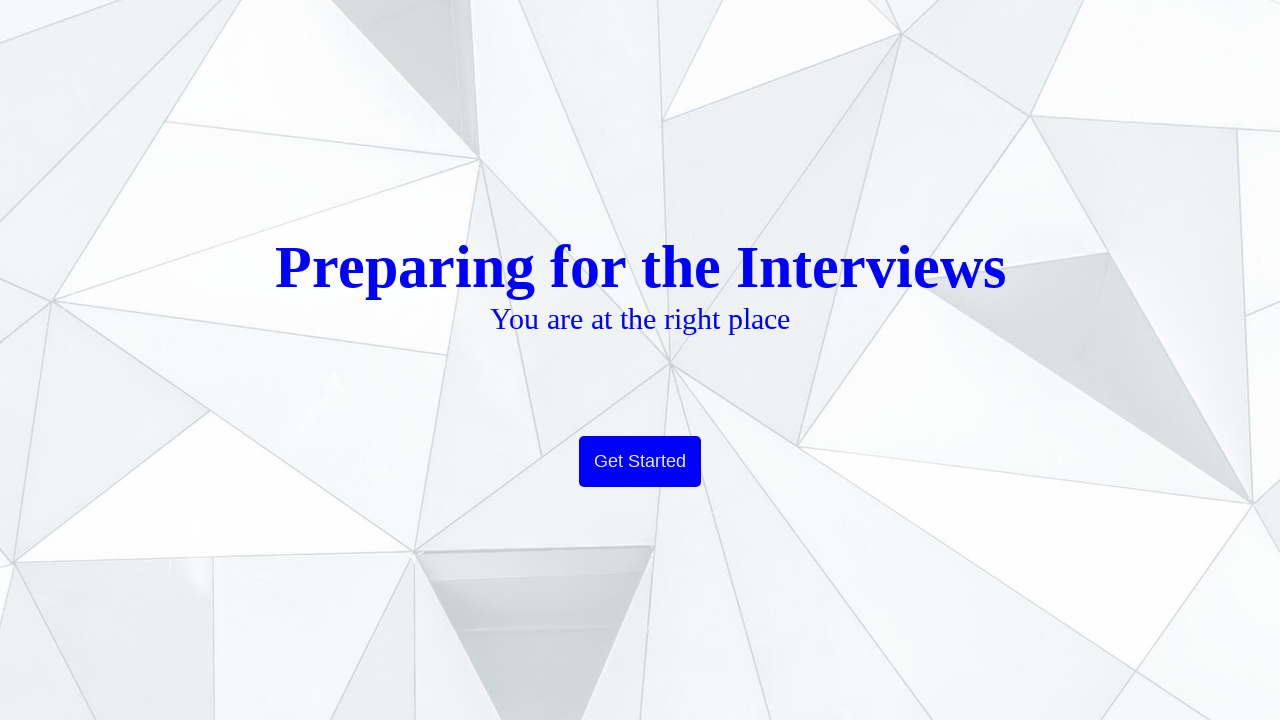

Navigated to DS Portal application homepage
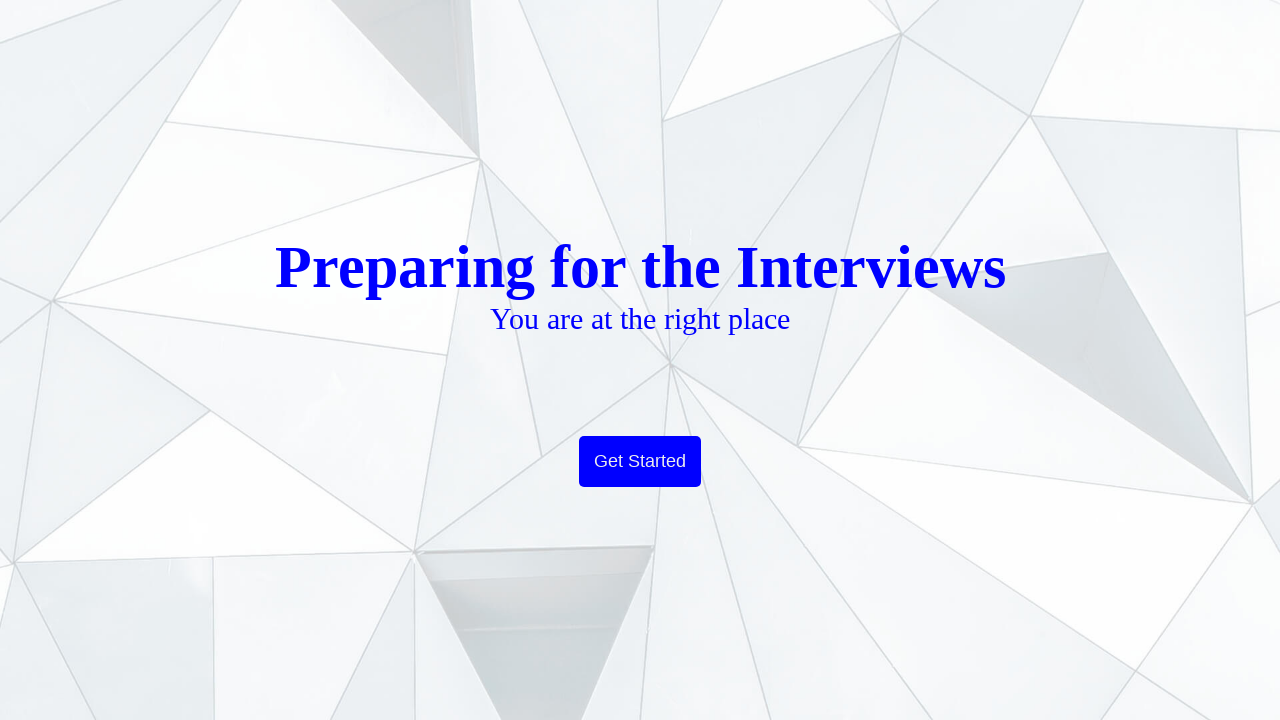

Clicked the 'Get Started' button to begin user journey at (640, 462) on xpath=//button[contains(text(),'Get Started')]
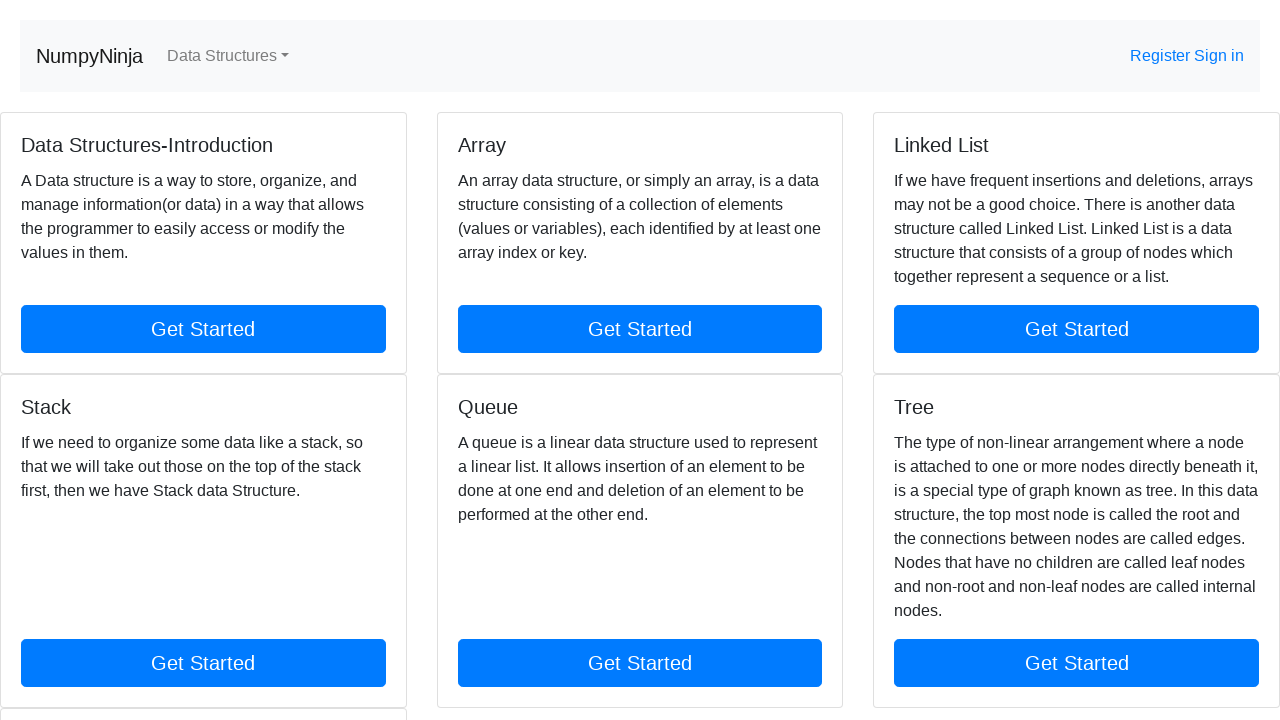

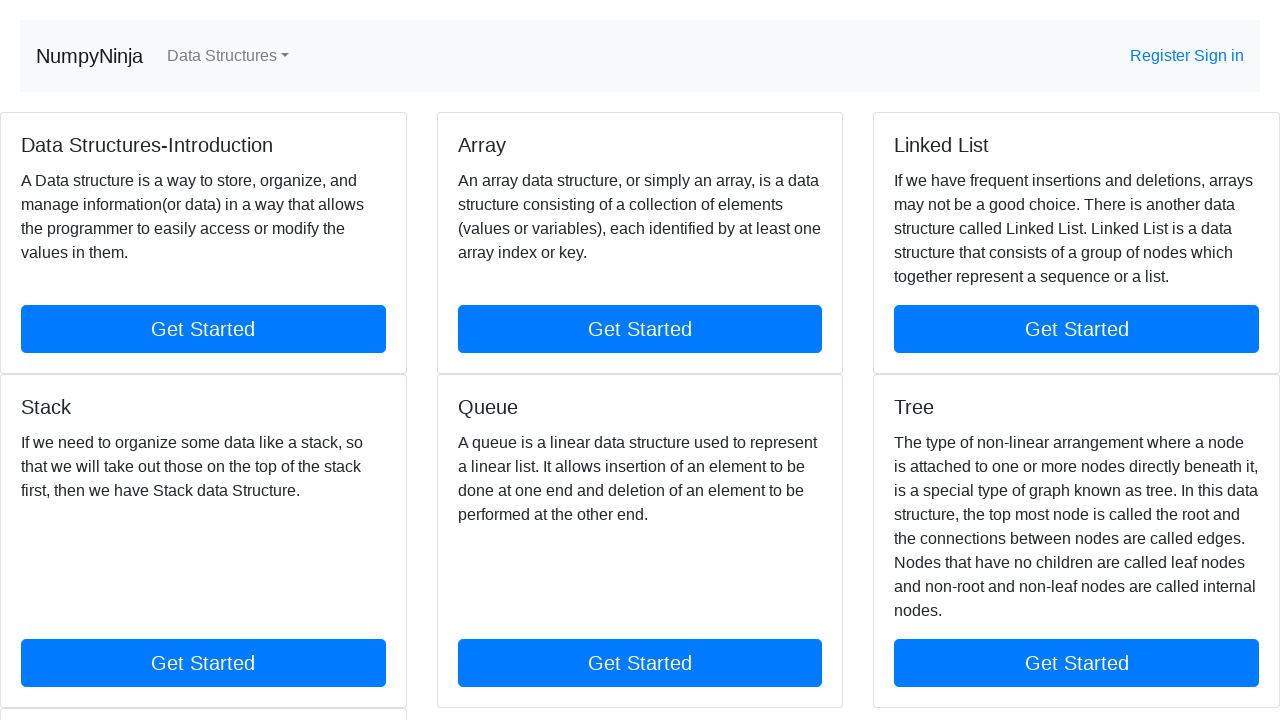